Tests Rightmove property search functionality by navigating to a filtered search results page, scrolling to load all listings, and paginating through results using the next page button.

Starting URL: https://www.rightmove.co.uk/property-for-sale/find.html?locationIdentifier=USERDEFINEDAREA%5E%7B%22polylines%22%3A%22aztmHt%60bg%40xoKibcUqcc%40mquEiopAudtI%7De_FsxzJyn%60%40irVmgqBs%7BZ_dhG%3FgsbMsen%40%7D%7CfJ%3F_t%7BA%7Cd_%40acjBfbjAw%60p%40dx%7DCoc_%40bj%7EFvcUhecJ%3Fj%7EhRp_%5DhsiJ%7EhlAh_cI%60%7BzAd%7E%7DD%60uqAdvpBjhzCznyCflbKdhjBnnjBjvI%7CrcI%7ChRblqDsen%40foeC%7BzrBhkf%40qknA%60giEgrvVh%7CLgr%7DByoKrg%7BA%22%7D&sortType=6&channel=BUY&transactionType=BUY&displayLocationIdentifier=undefined&minPrice=50000&maxPrice=60000&minBedrooms=2&maxBedrooms=2&index=0

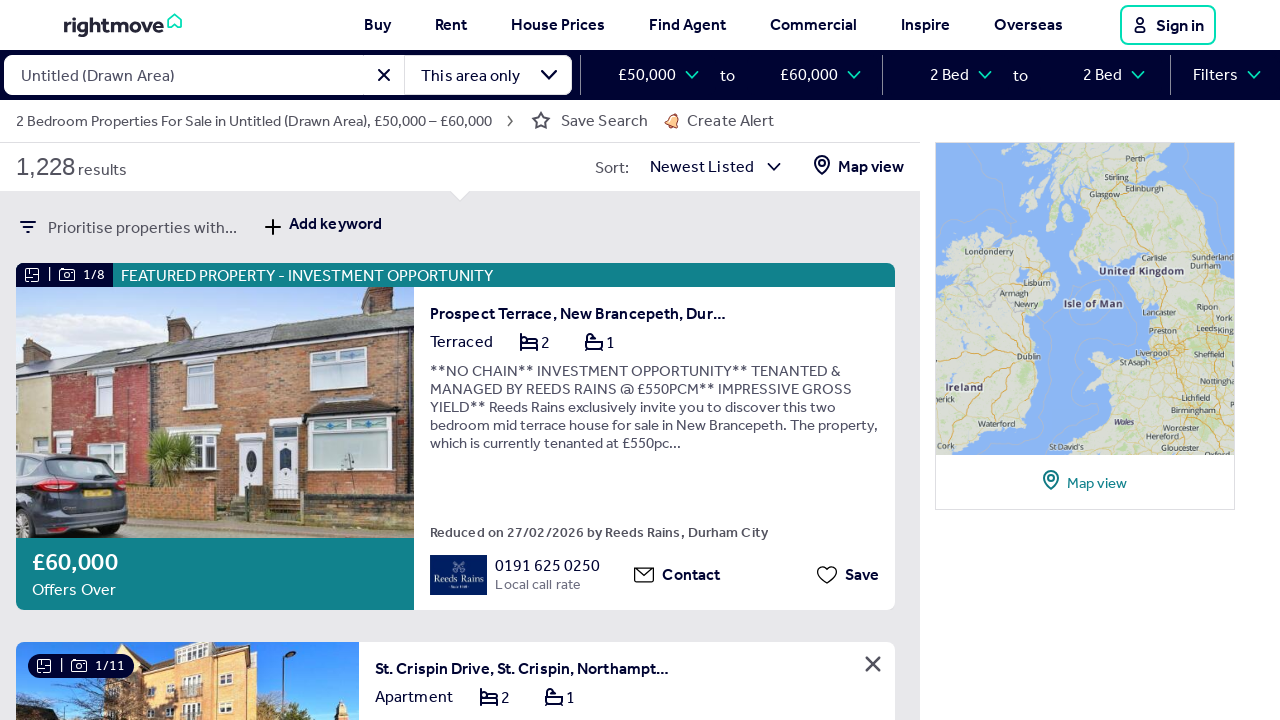

Pagination select dropdown loaded, confirming search results page is ready
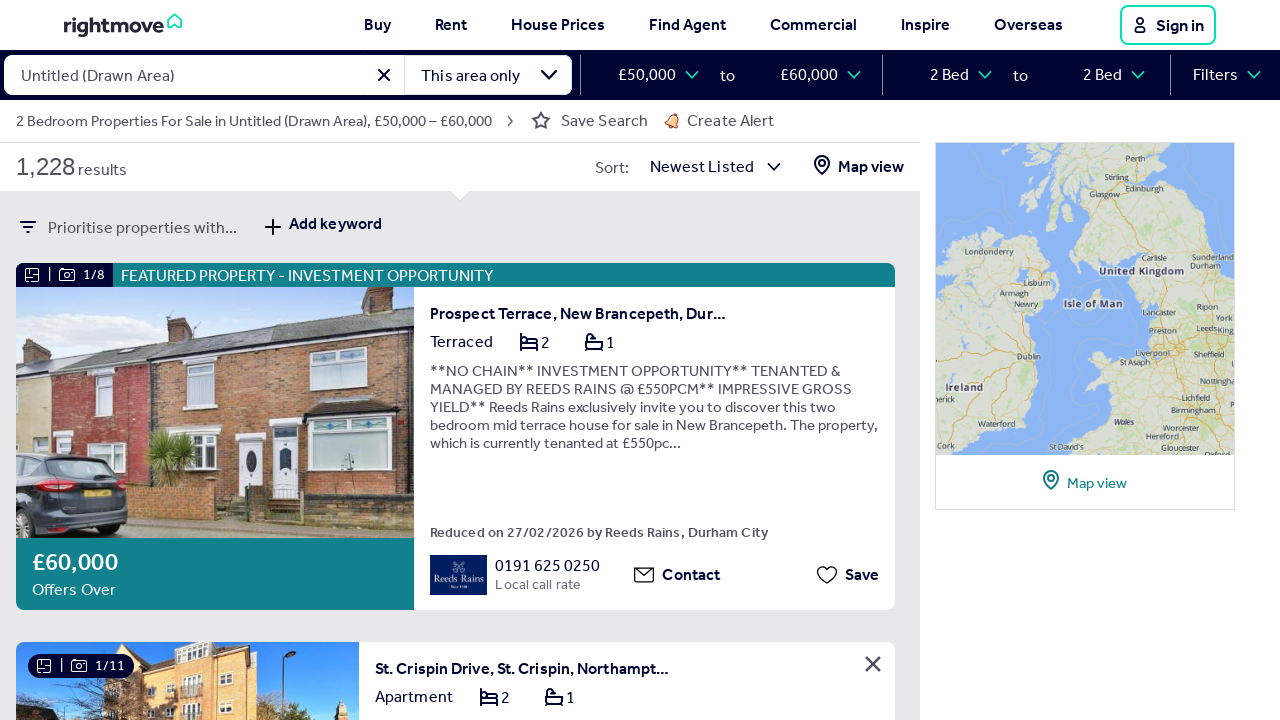

Scrolled through entire page to load all property listings
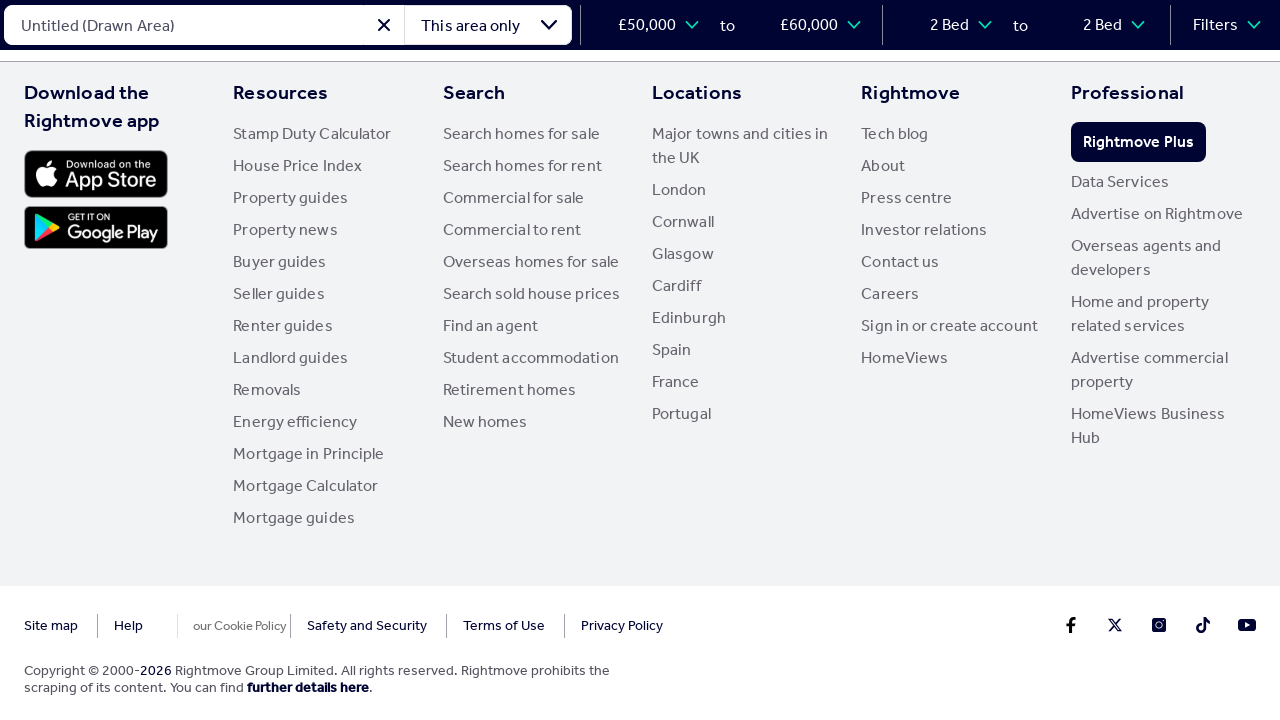

Property addresses are now visible on the page
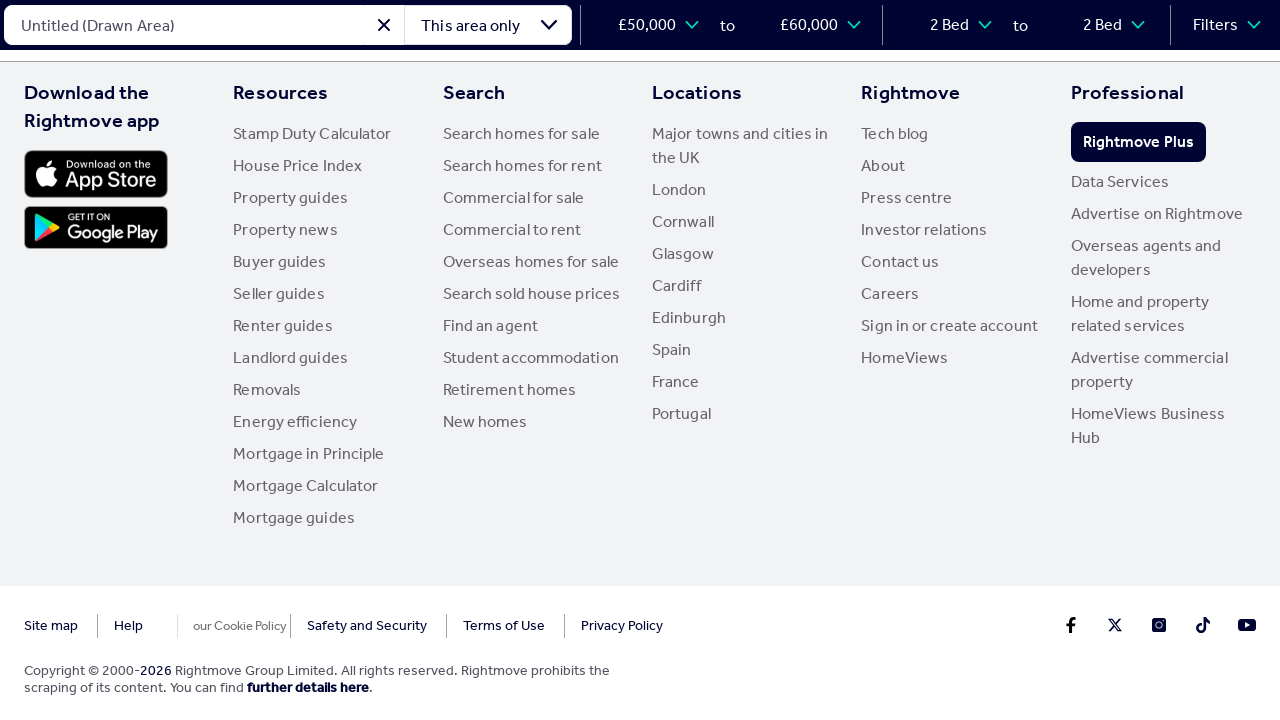

Clicked next page button to navigate to page 2 at (870, 696) on button[data-testid='nextPage']
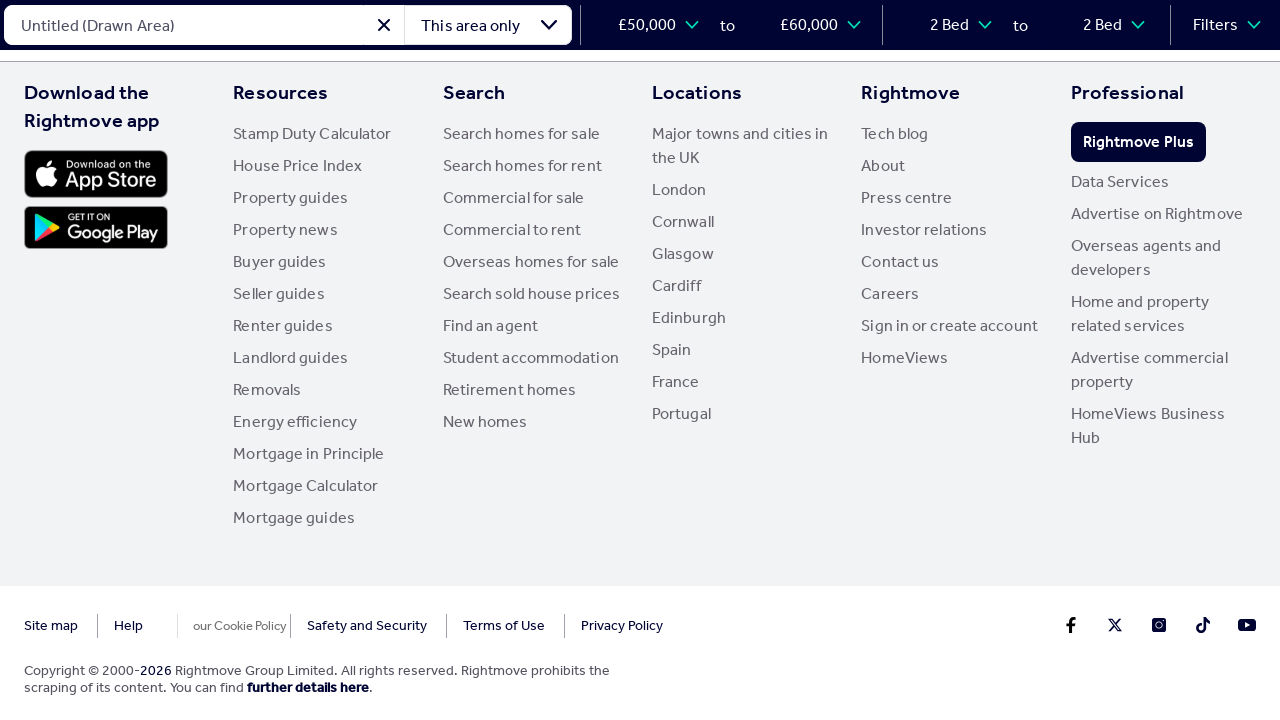

Waited for page 2 to load
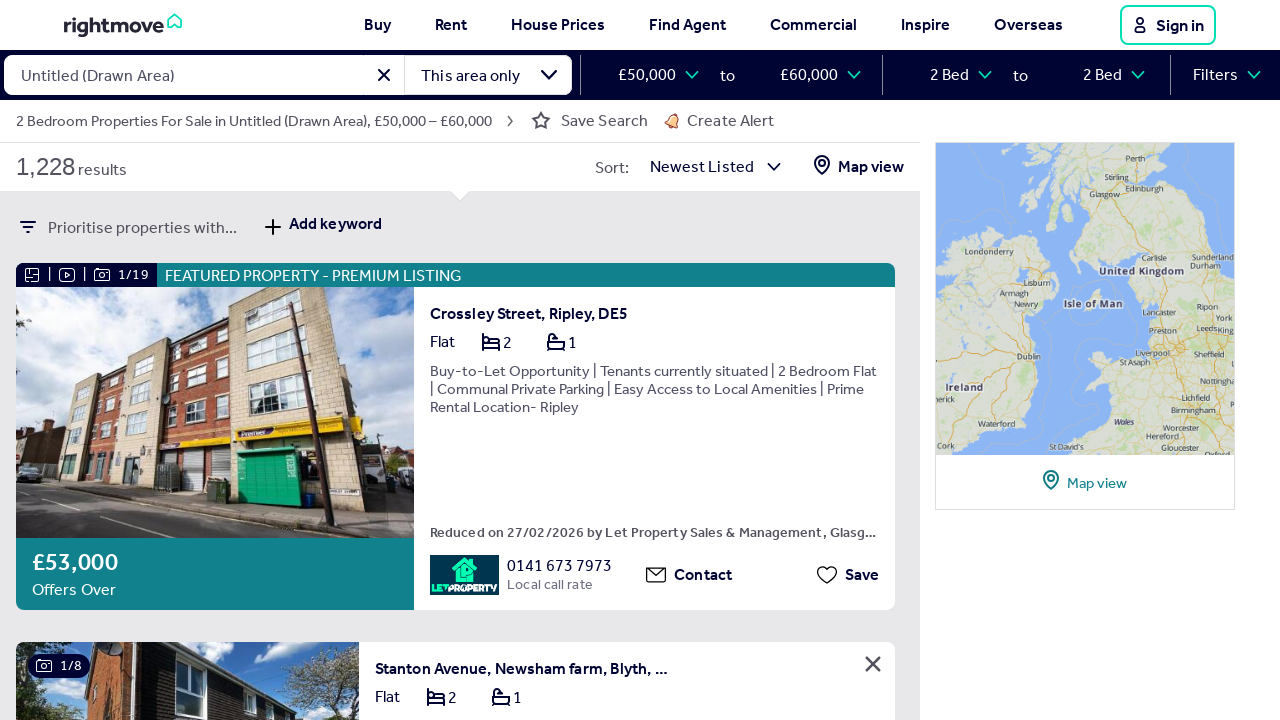

Property addresses loaded on page 2
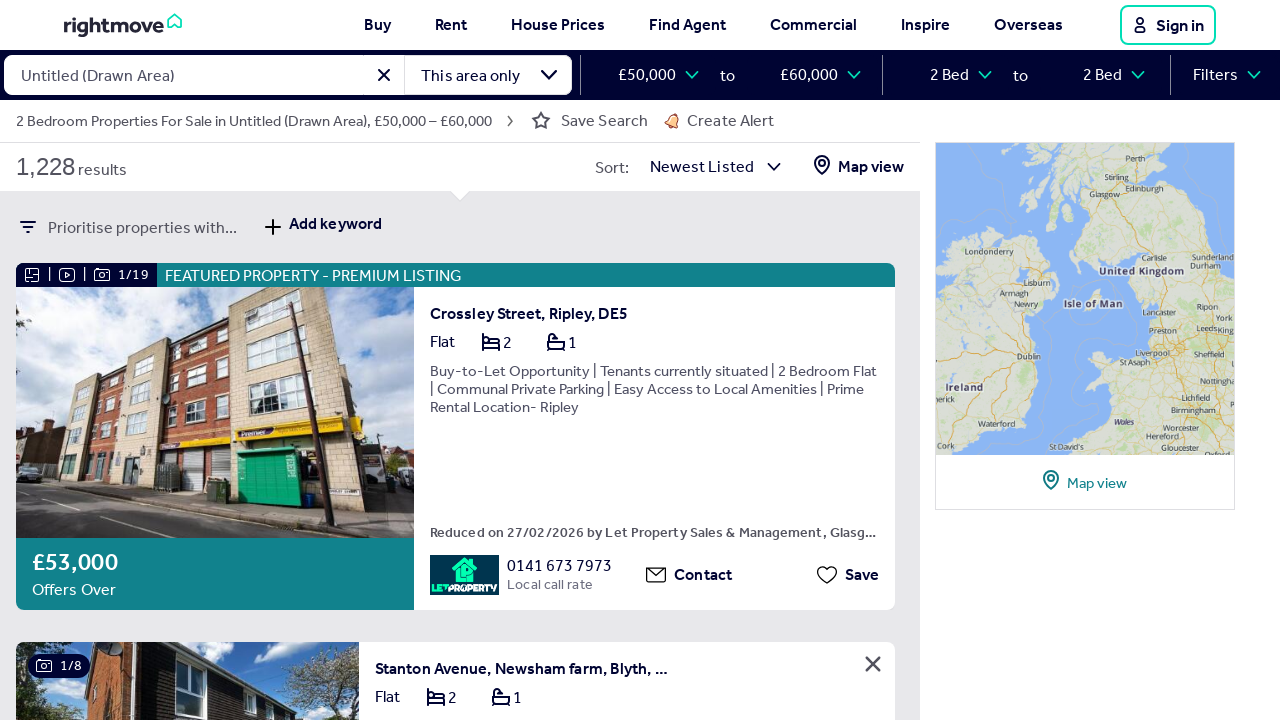

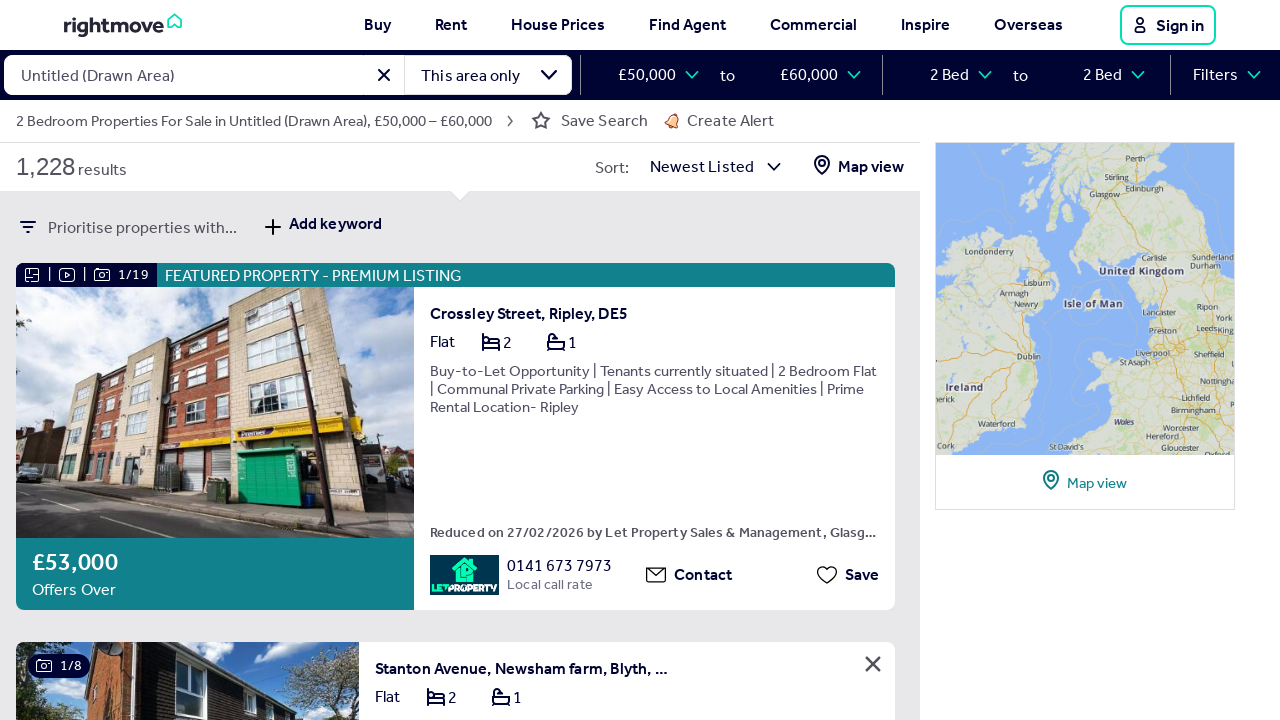